Navigates to VnExpress news website and verifies the page title contains "VnExpress"

Starting URL: https://vnexpress.net/

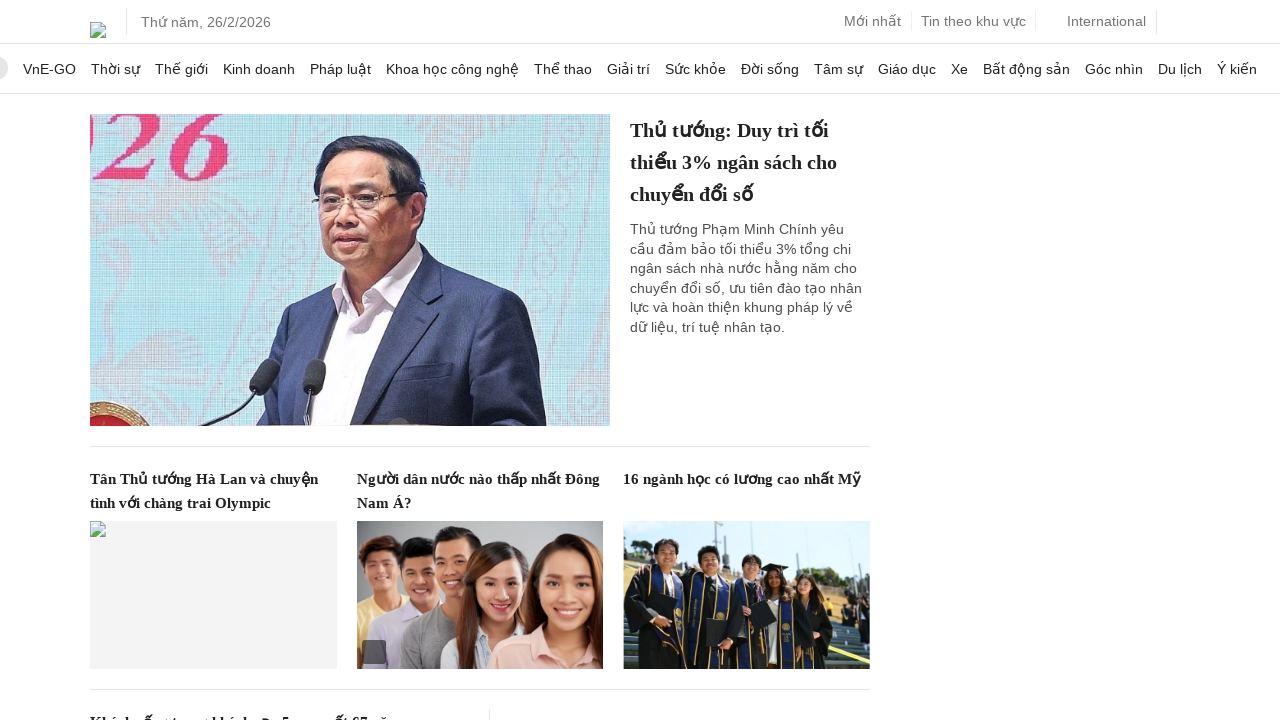

Navigated to VnExpress news website
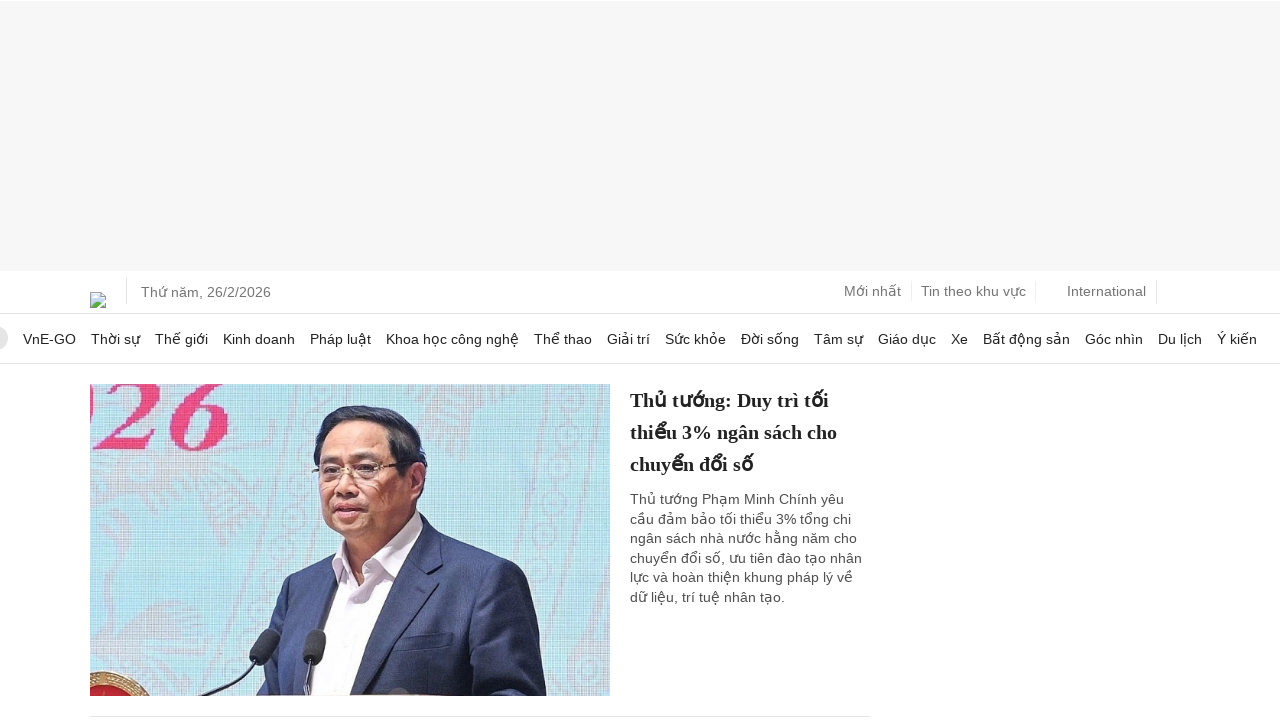

Verified that page title contains 'VnExpress'
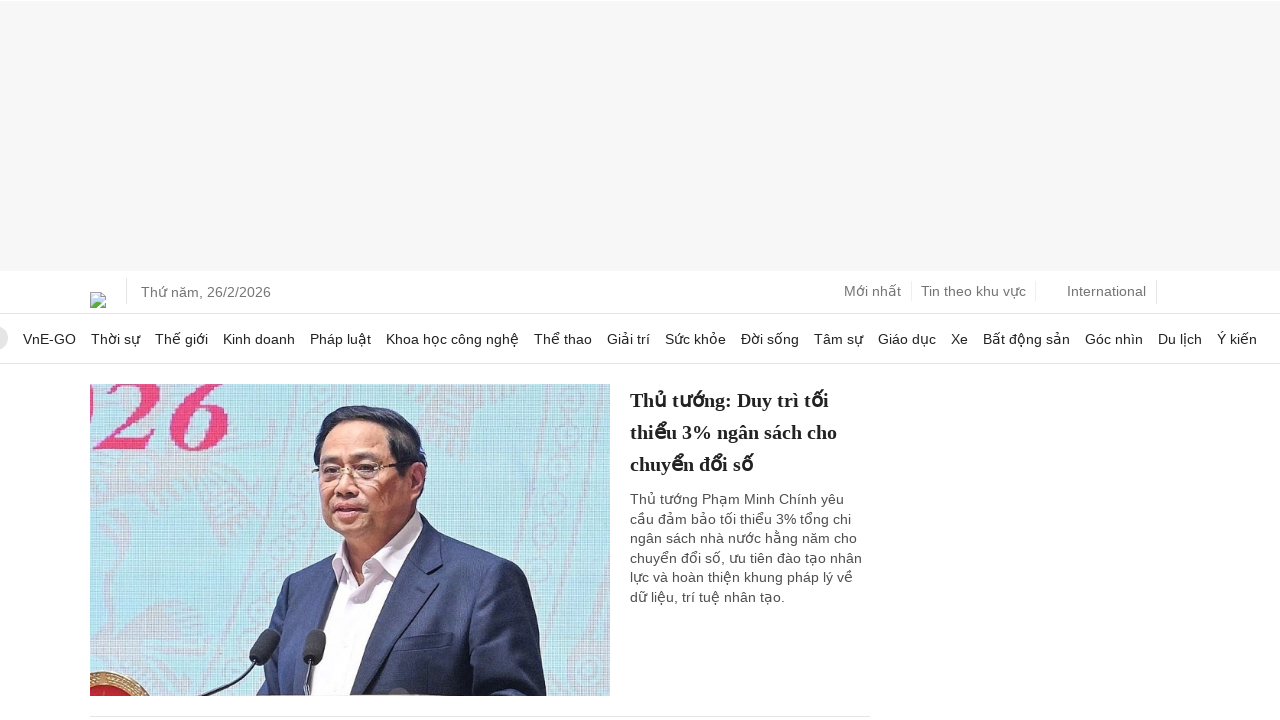

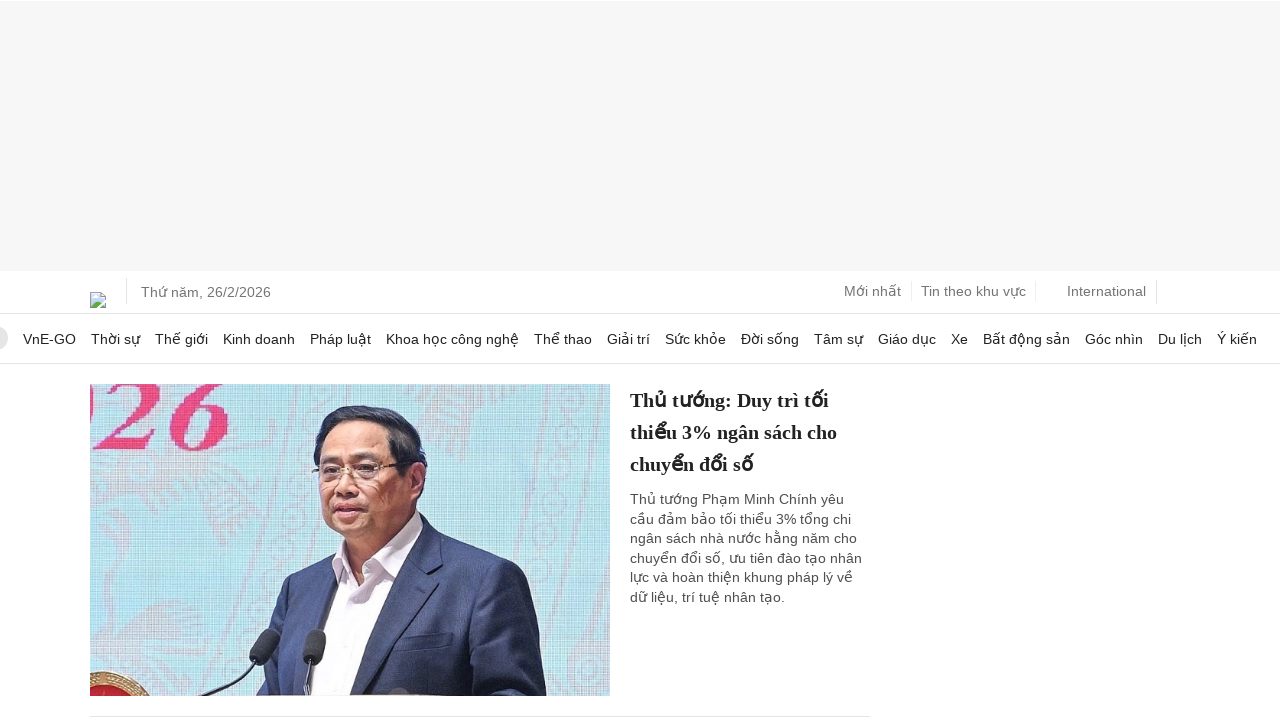